Tests JavaScript confirm dialog functionality by clicking a button to trigger a confirm alert, accepting the alert, and verifying the result message is displayed.

Starting URL: https://the-internet.herokuapp.com/javascript_alerts

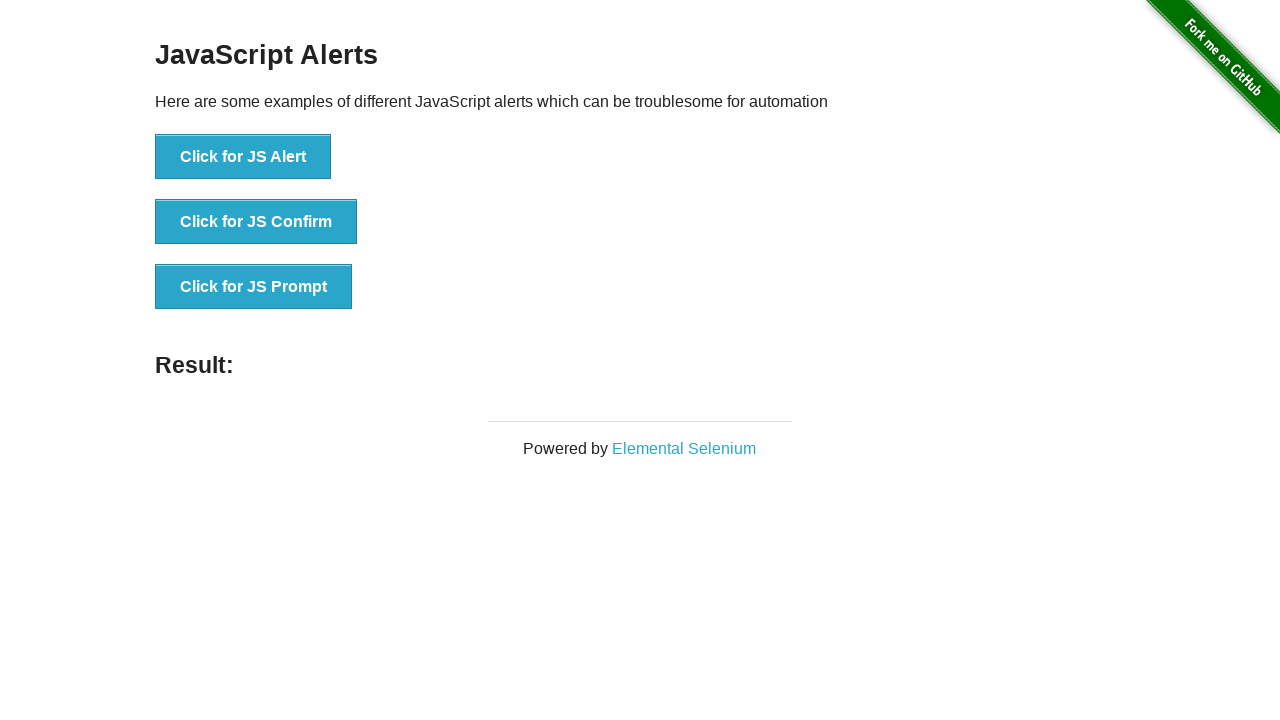

Clicked the JS Confirm button to trigger confirm dialog at (256, 222) on xpath=//*[@id='content']/div/ul/li[2]/button
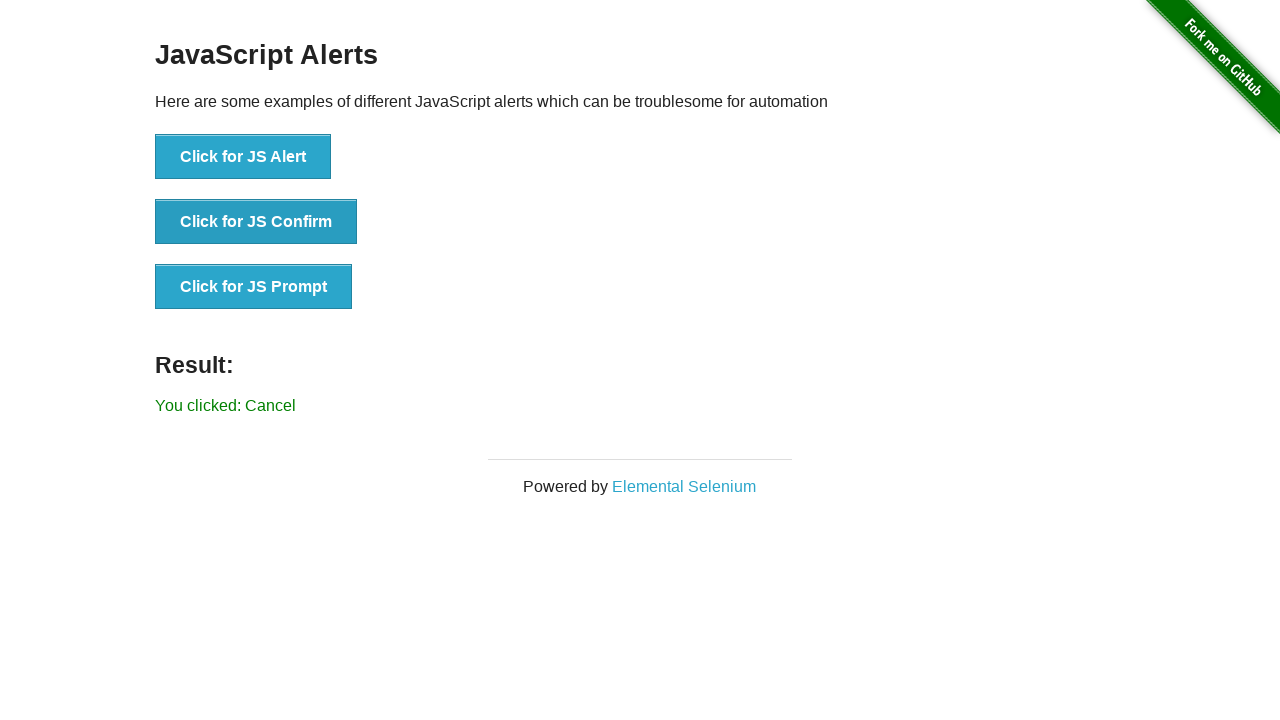

Set up dialog handler to accept confirm dialog
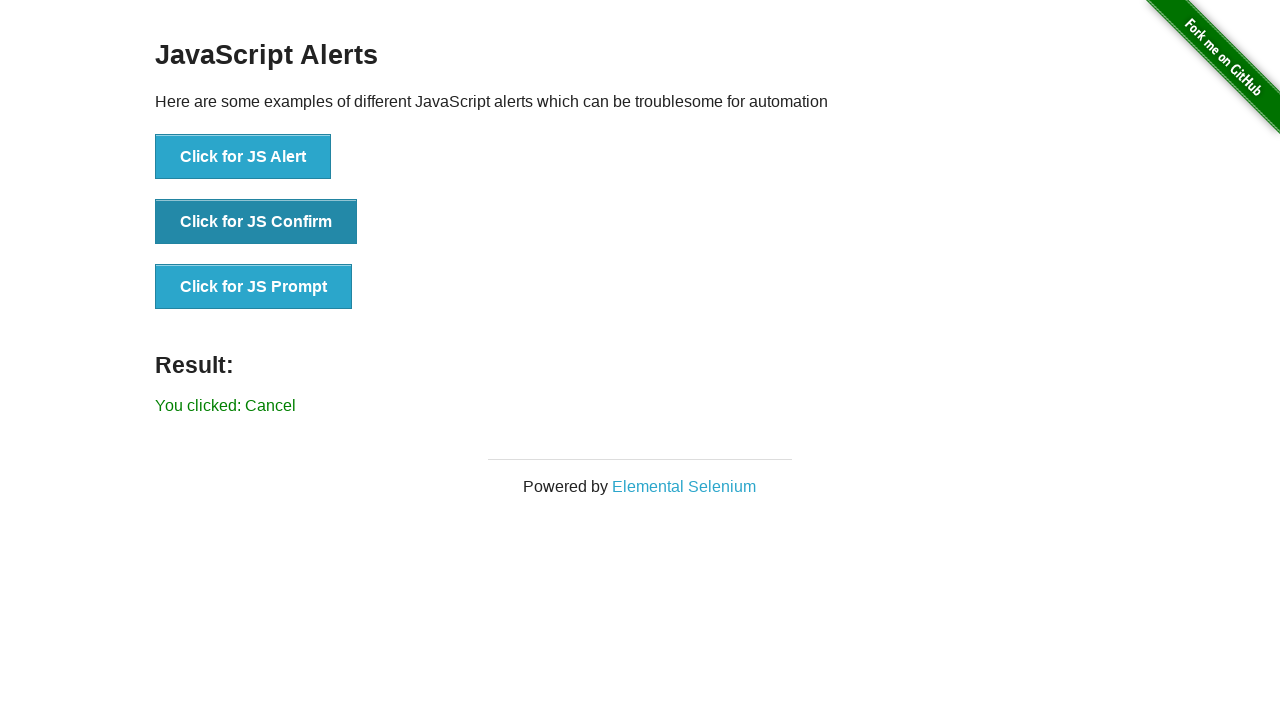

Verified result message element is displayed
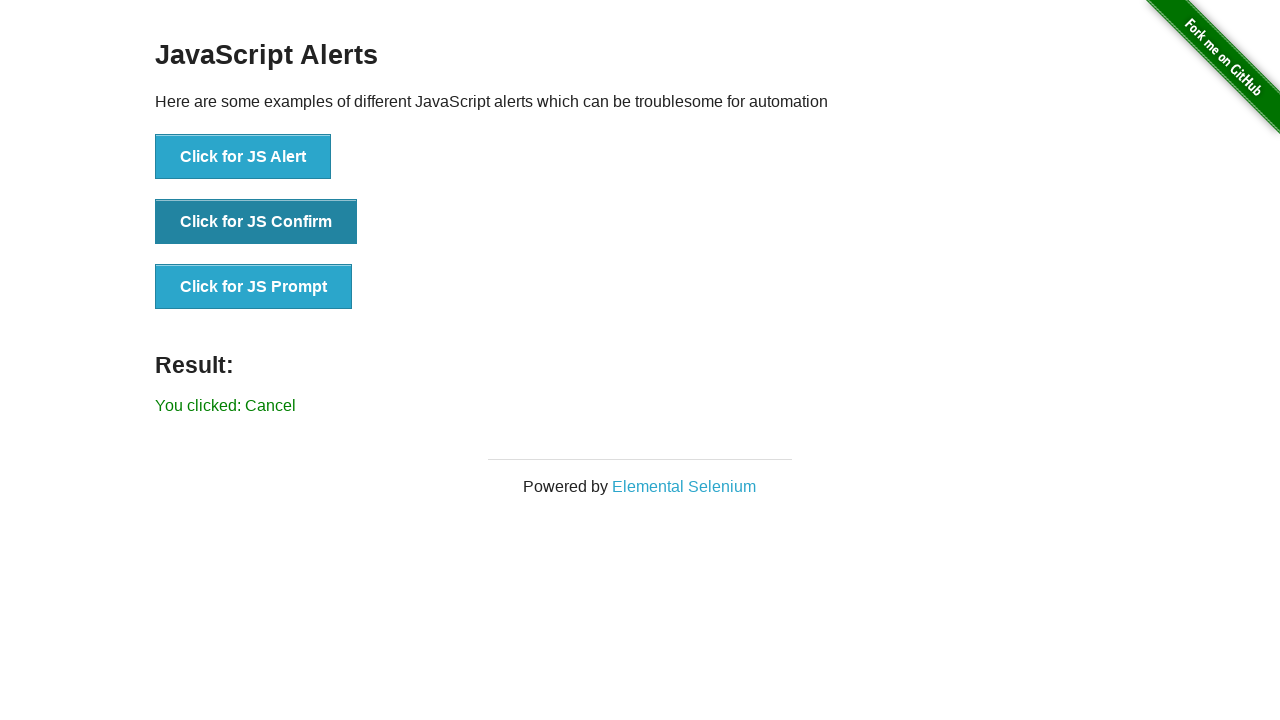

Re-clicked the confirm button to demonstrate proper dialog handling at (256, 222) on button[onclick='jsConfirm()']
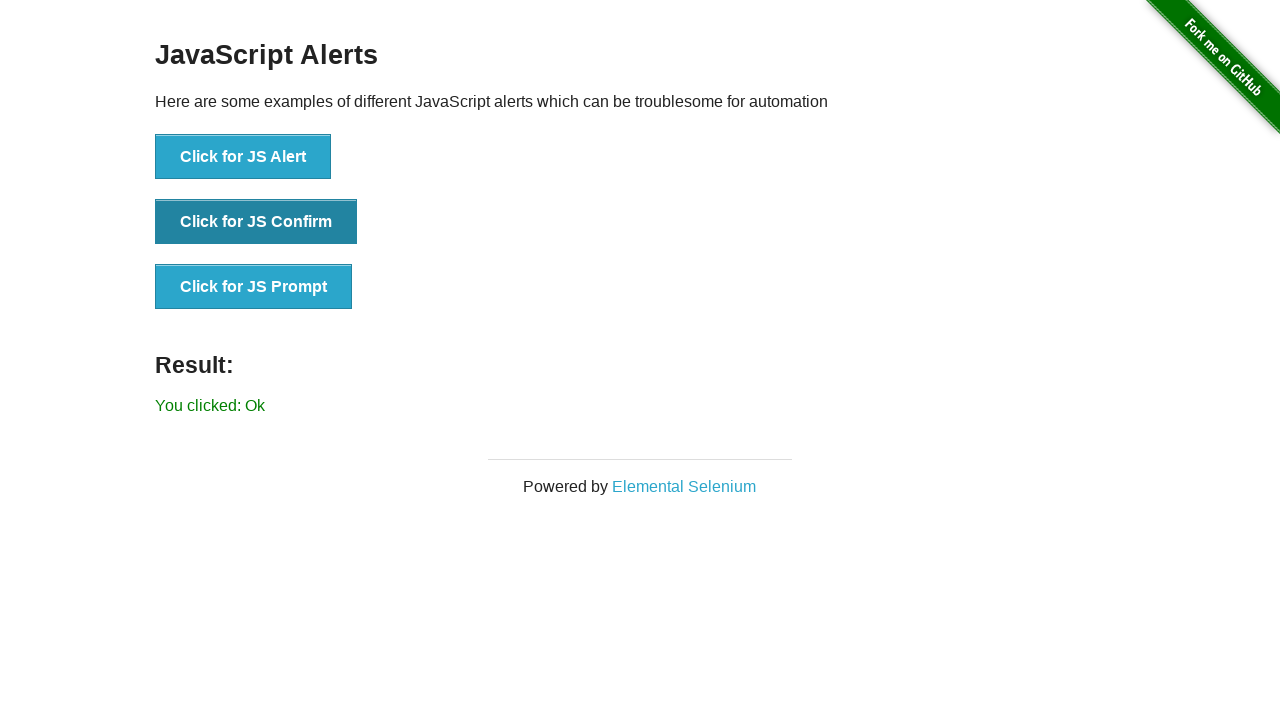

Confirmed result message contains 'Ok' text after accepting dialog
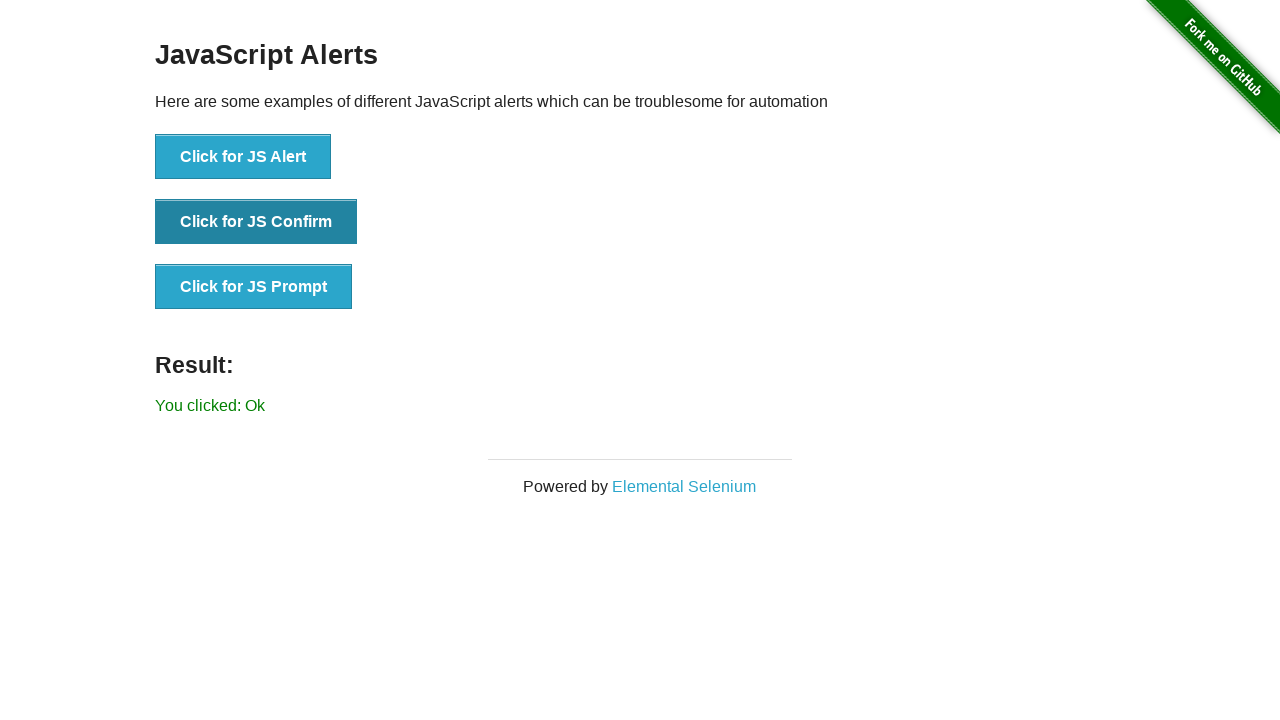

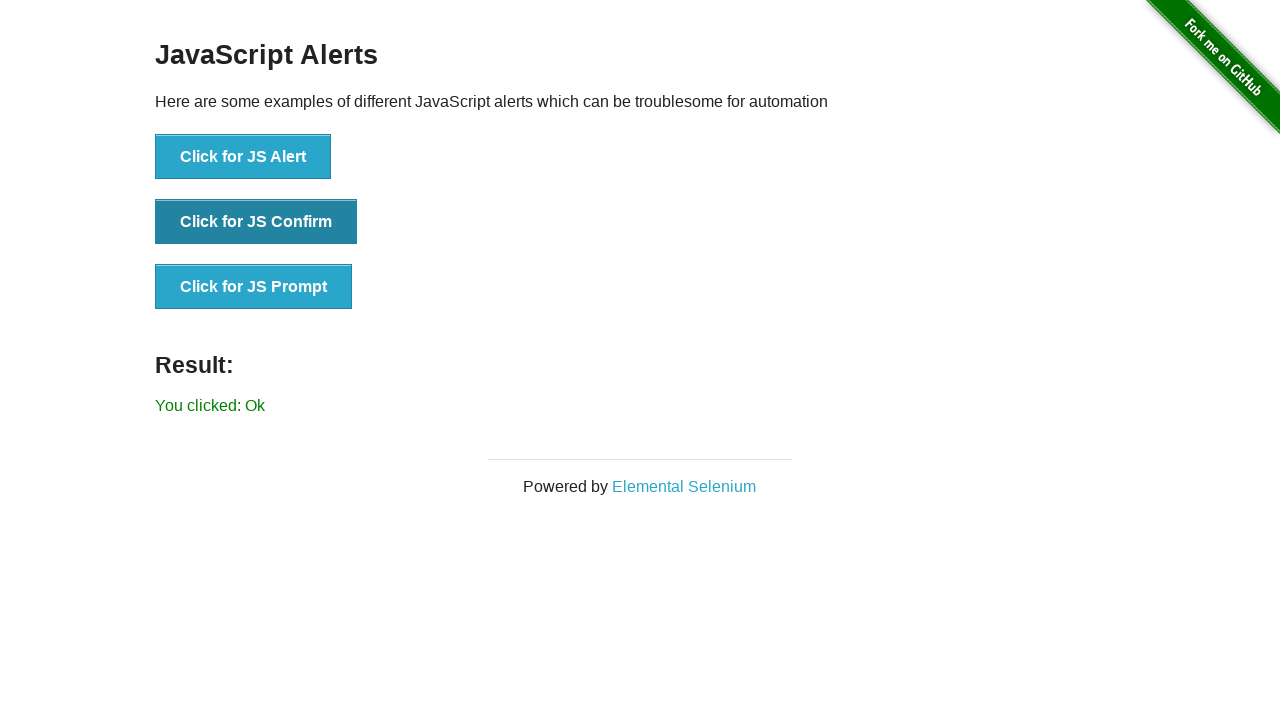